Navigates to the Puma India website homepage and waits for the page to load.

Starting URL: https://in.puma.com/in/en?utm_aud=OTH&utm_campaign=BS_GGL_SEA_TXT_OTH_Brand_New&utm_medium=BS&utm_obj=OLC&utm_source=GGL

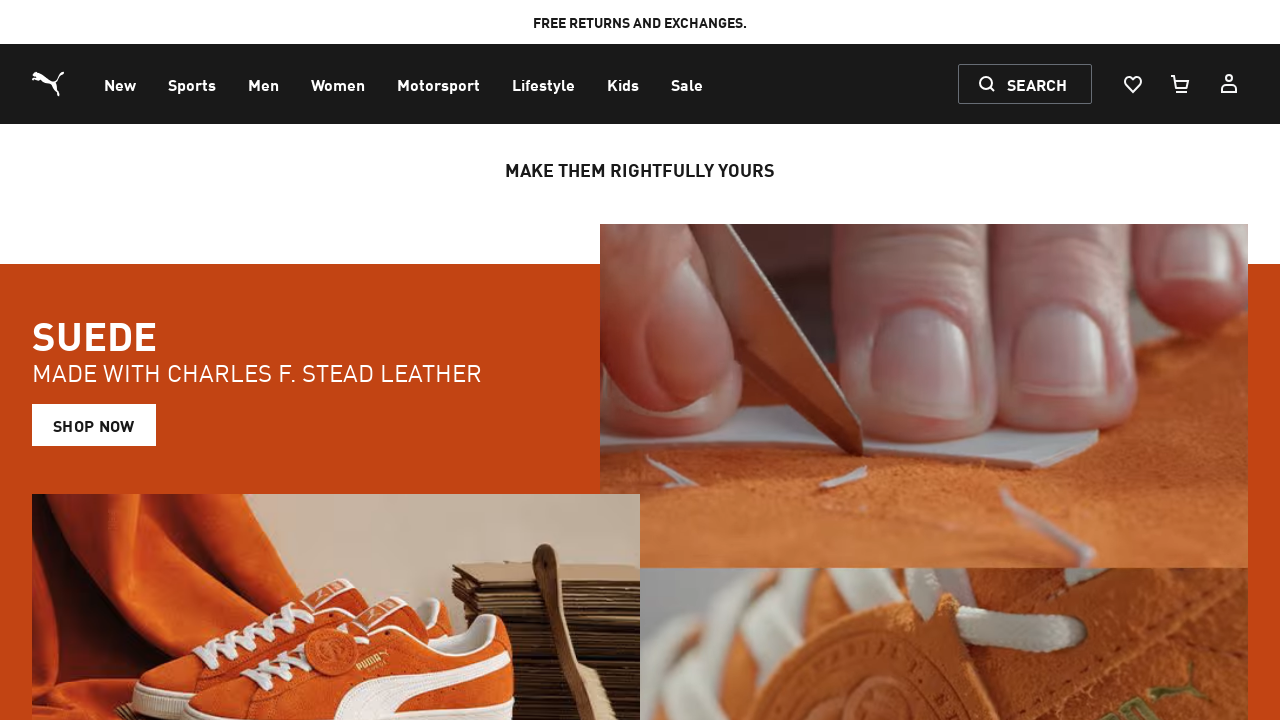

Waited for page to reach domcontentloaded state
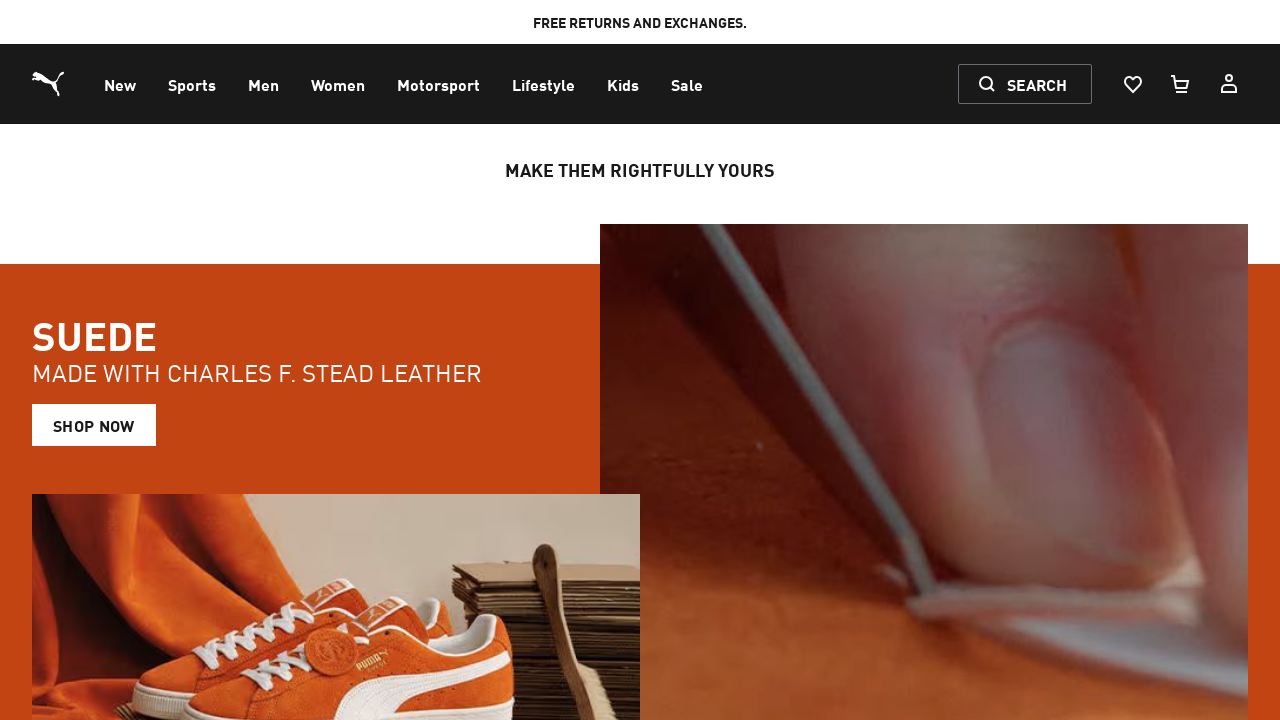

Waited 2 seconds for page elements to fully render
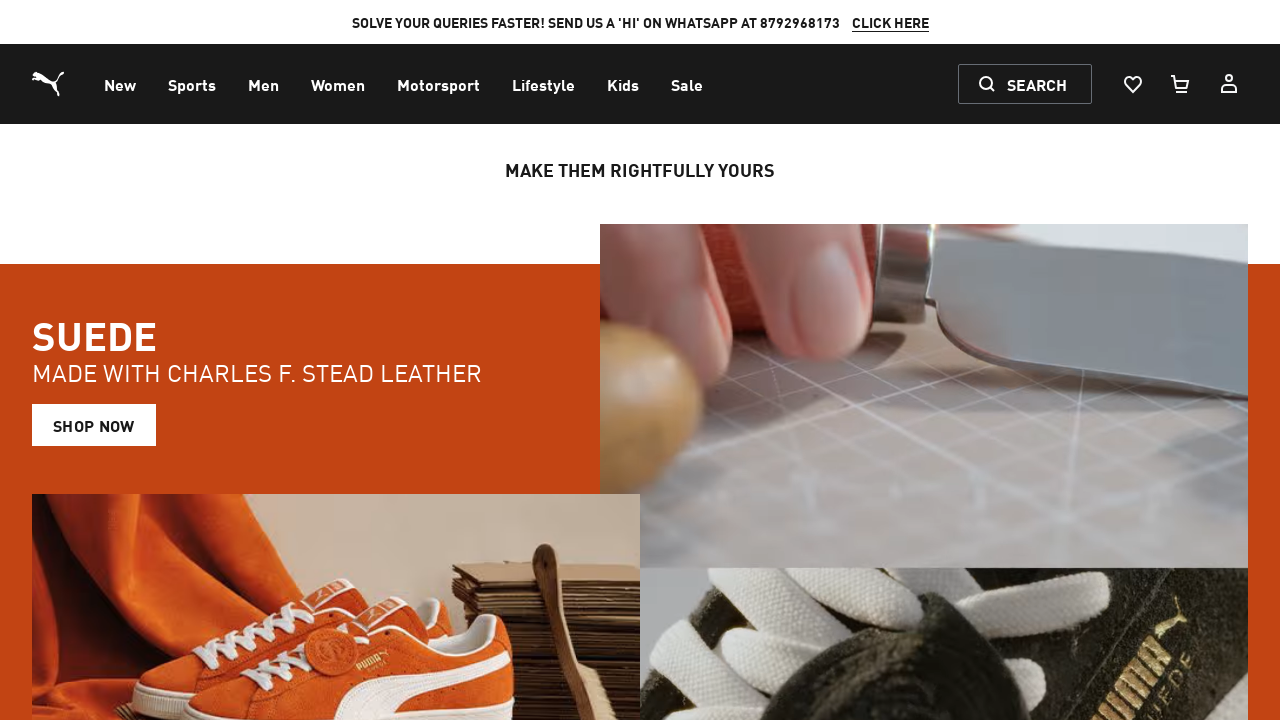

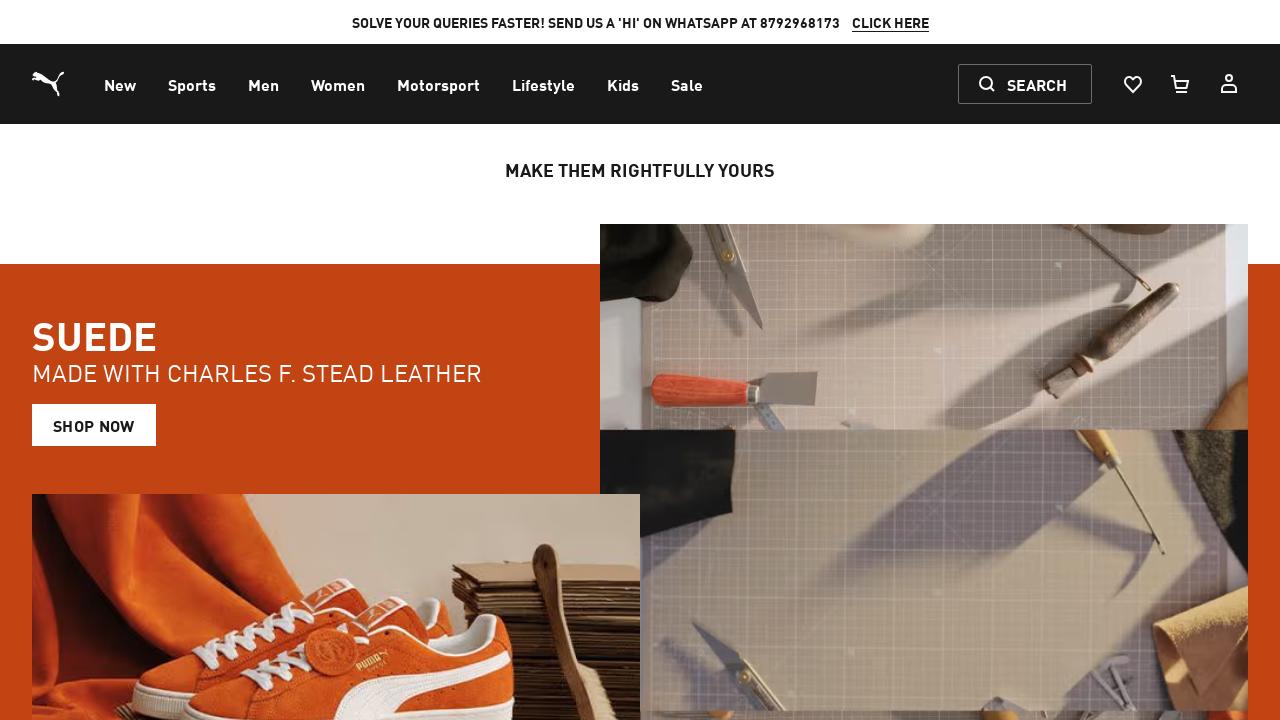